Tests modal dialog interactions by opening and closing small and large modals

Starting URL: https://demoqa.com/modal-dialogs

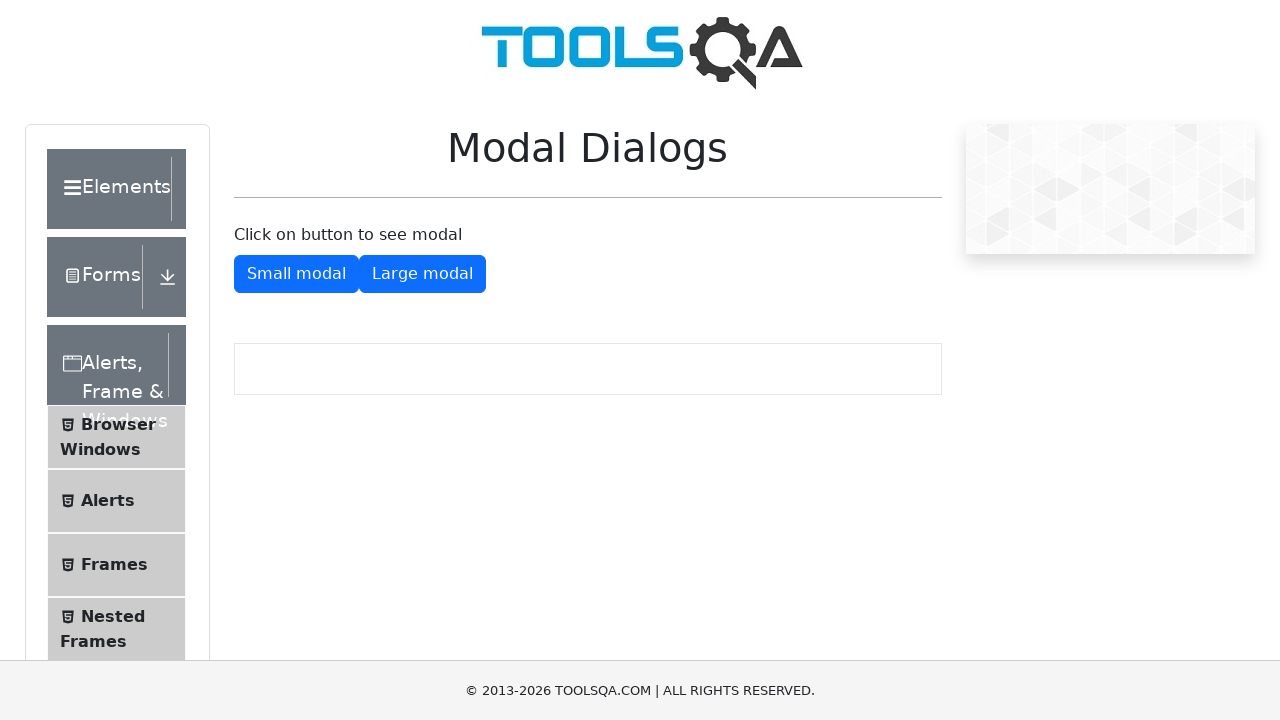

Clicked button to open small modal at (296, 274) on #showSmallModal
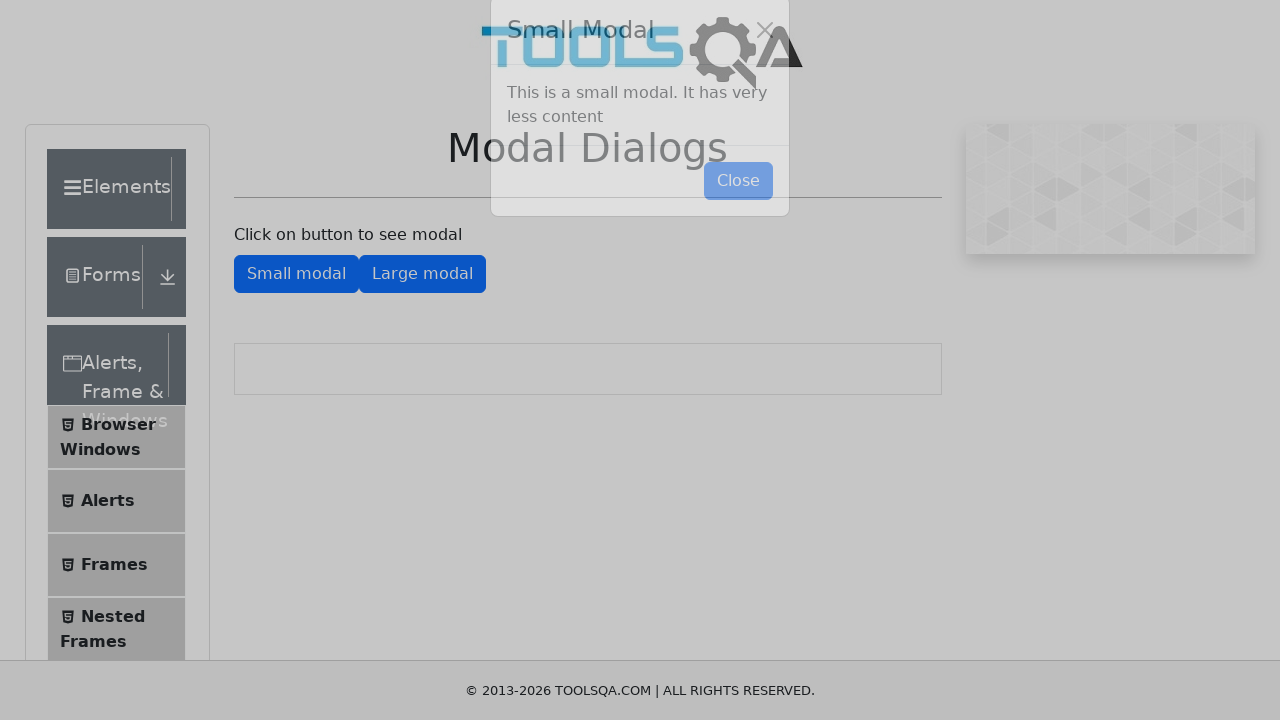

Waited for small modal to appear
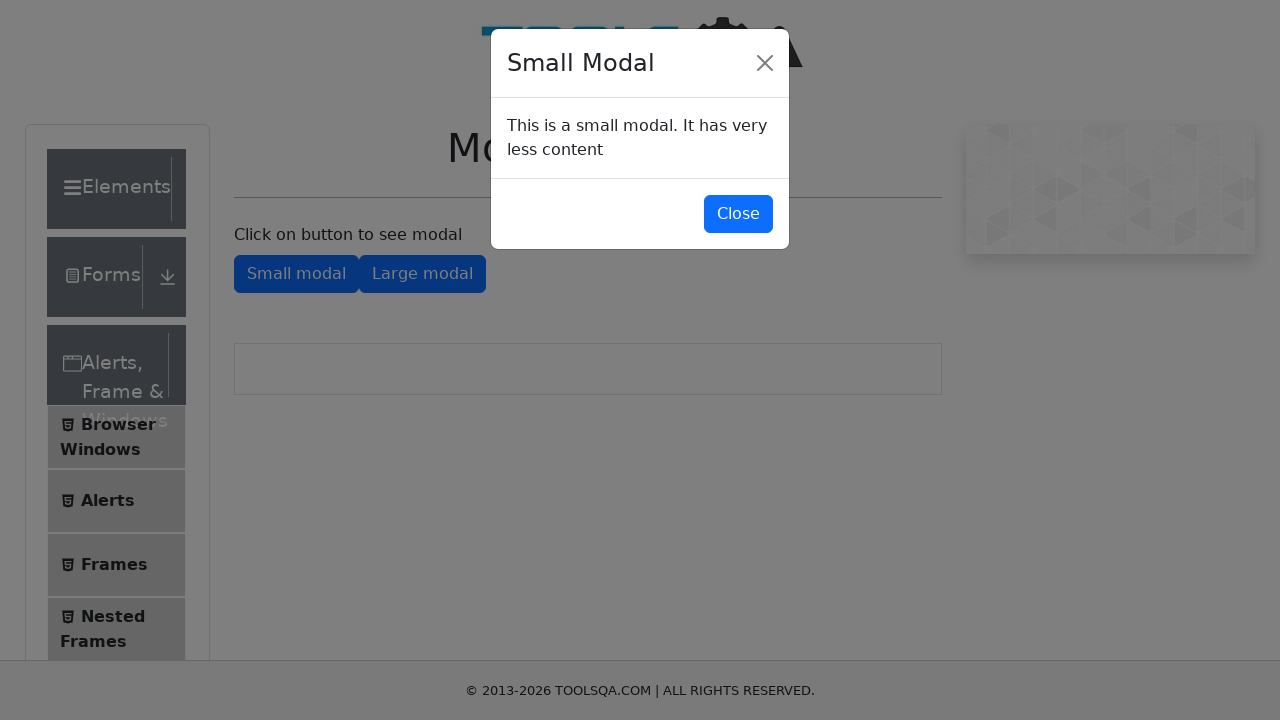

Retrieved small modal title: Small Modal
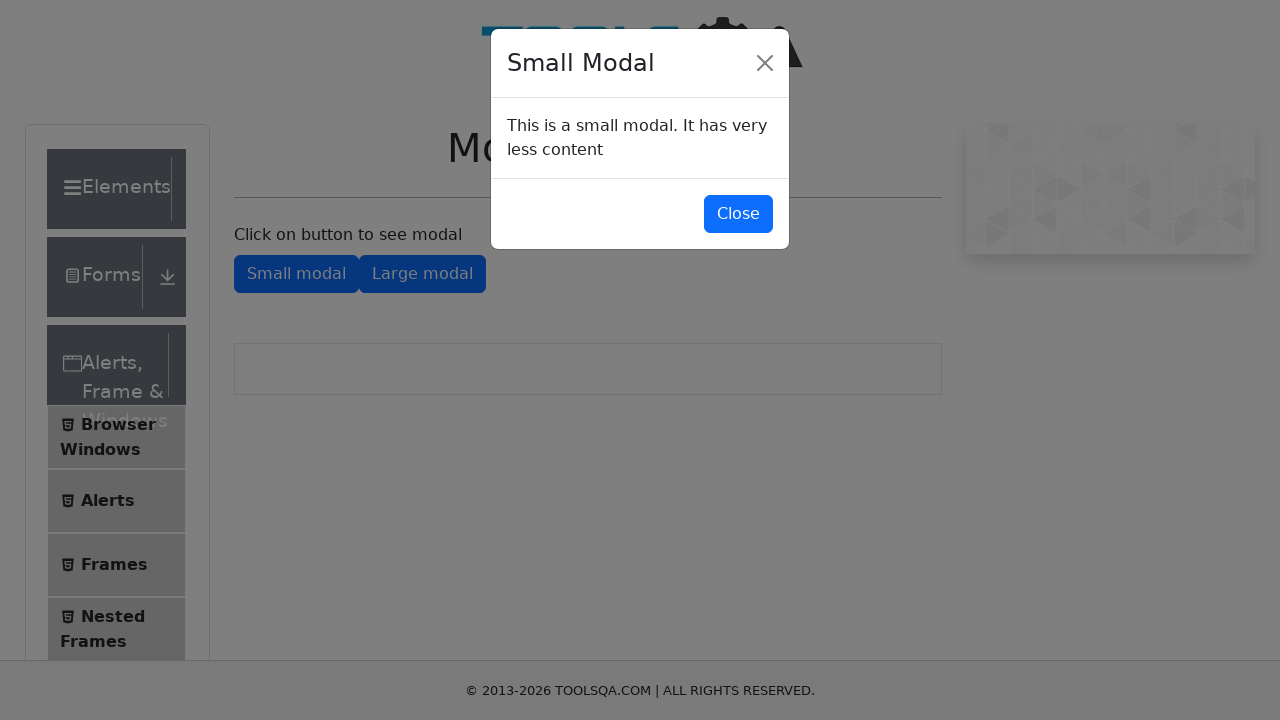

Clicked button to close small modal at (738, 214) on #closeSmallModal
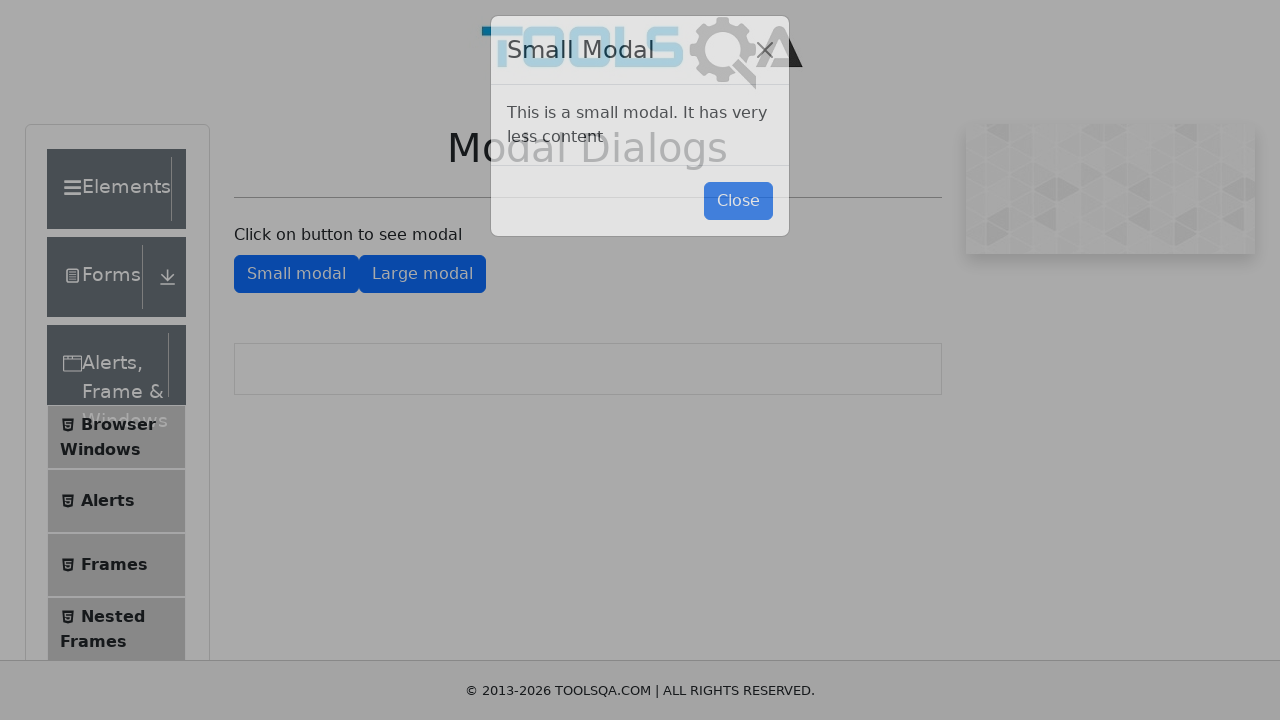

Clicked button to open large modal at (422, 274) on #showLargeModal
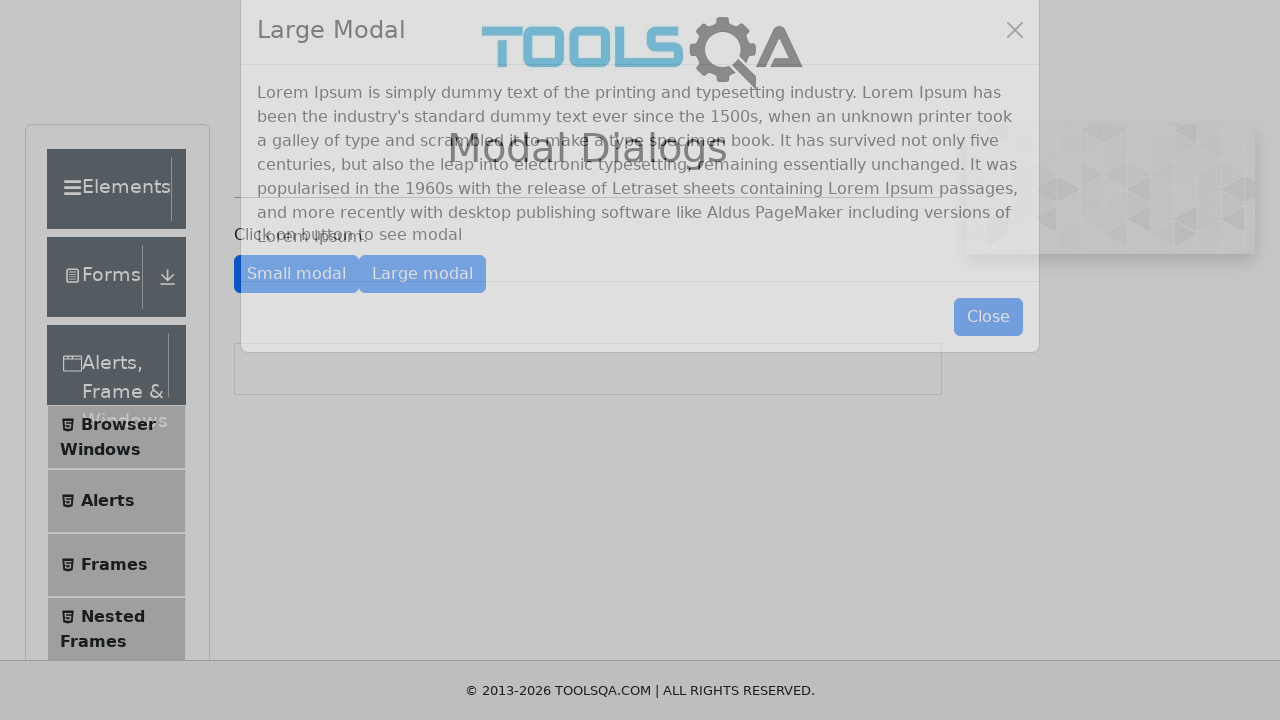

Waited for large modal to appear
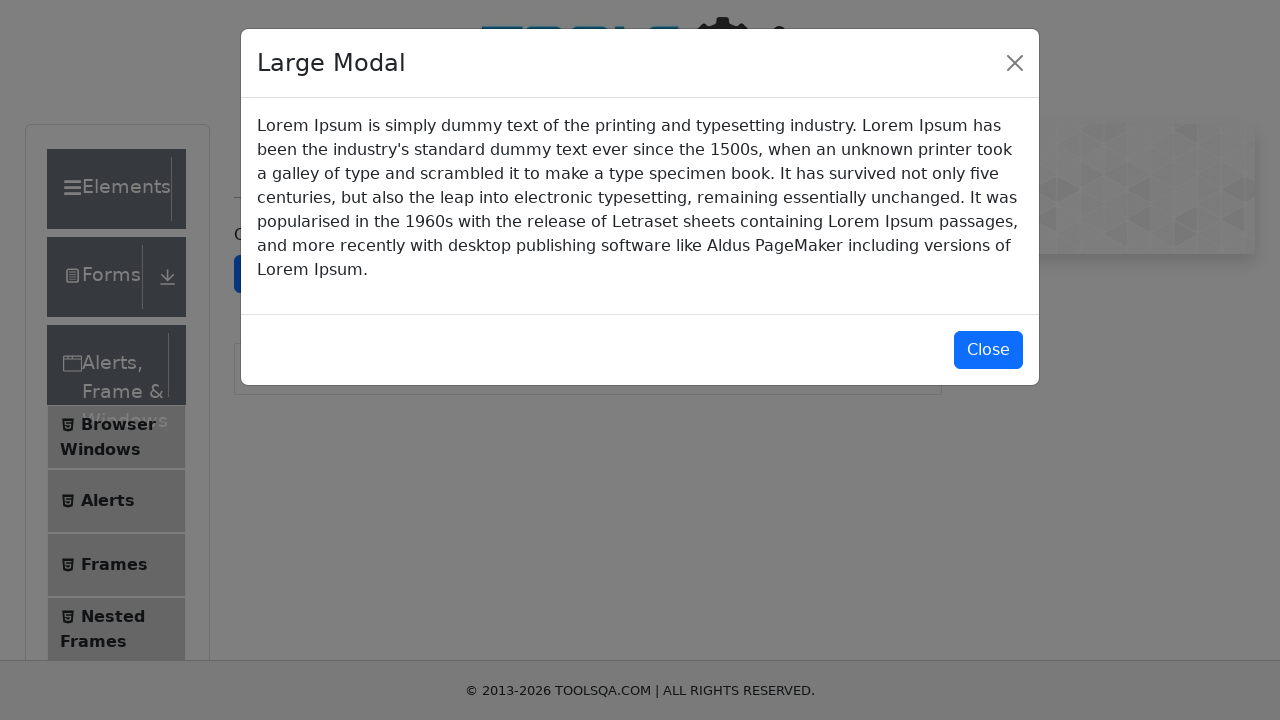

Retrieved large modal title: Large Modal
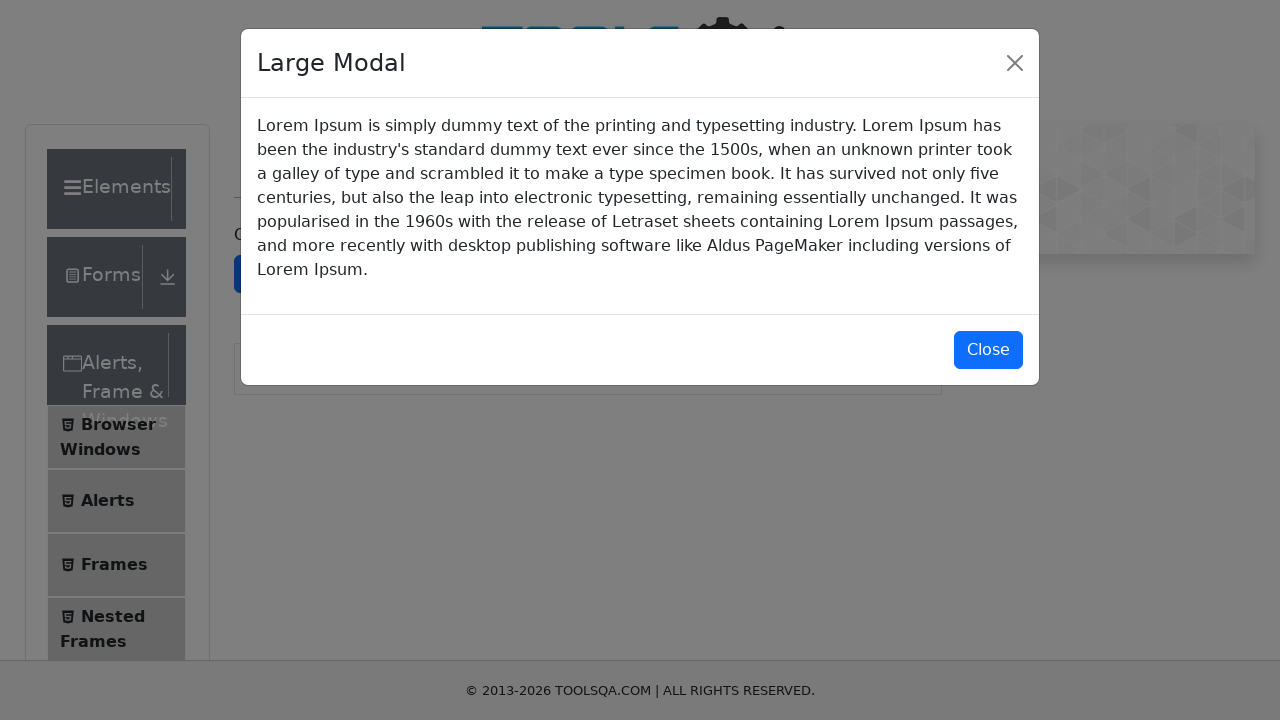

Clicked button to close large modal at (988, 350) on #closeLargeModal
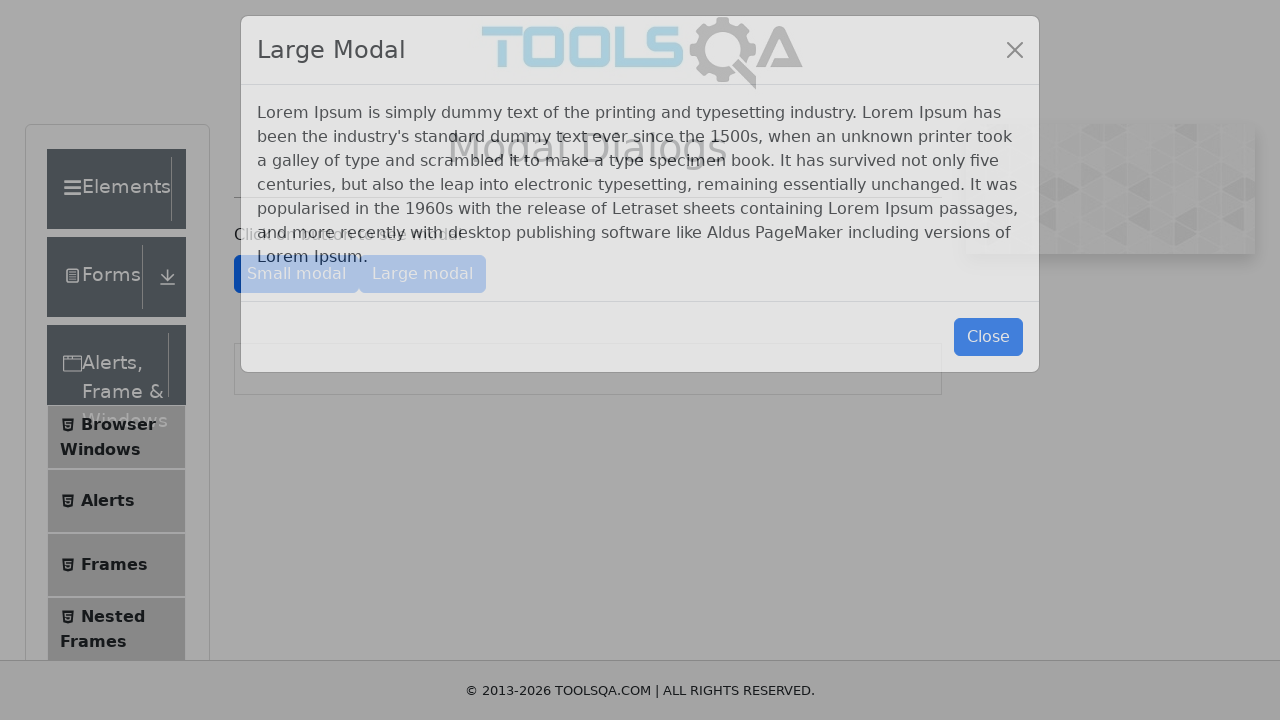

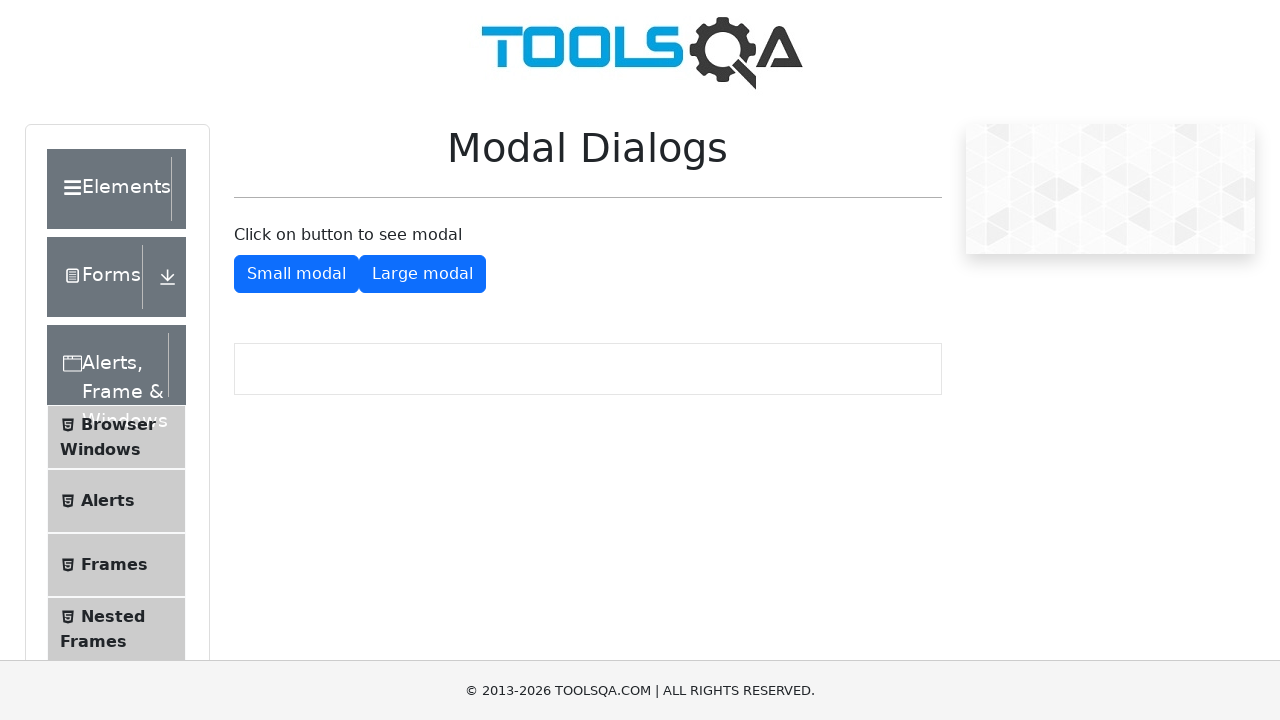